Tests dynamic loading functionality by clicking a start button and waiting for dynamically loaded content to appear

Starting URL: https://the-internet.herokuapp.com/dynamic_loading/1

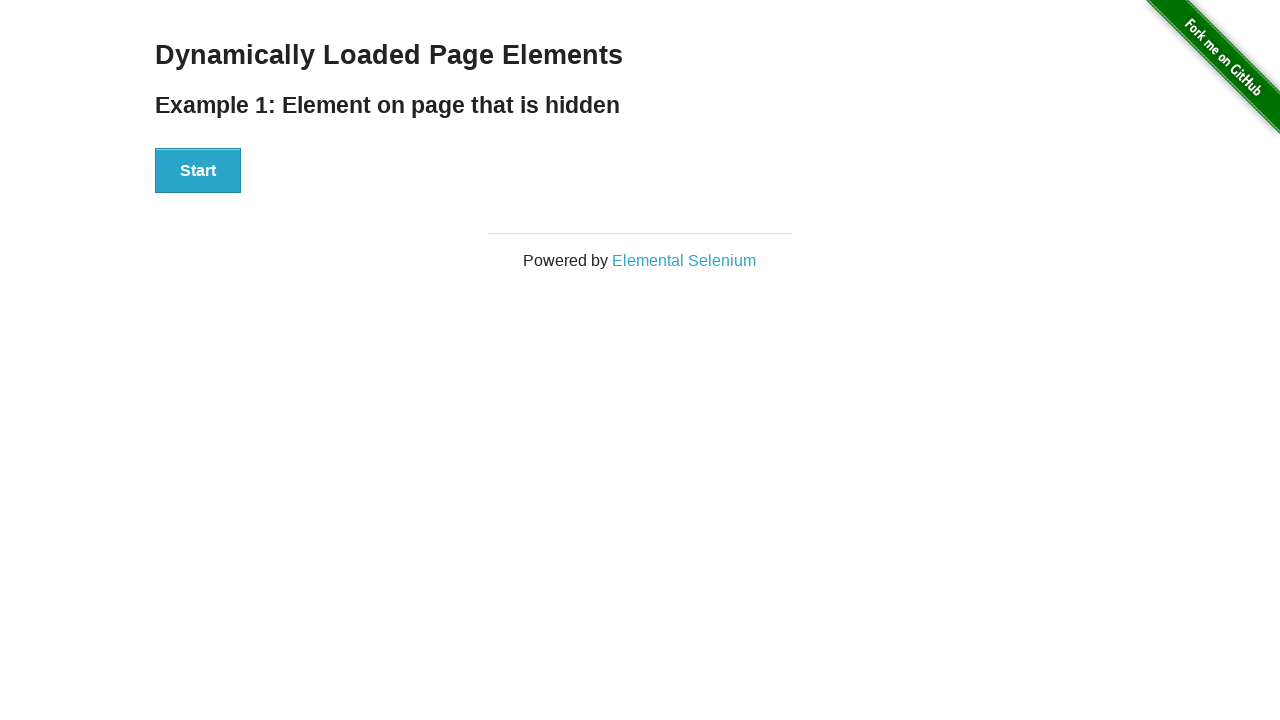

Navigated to dynamic loading test page
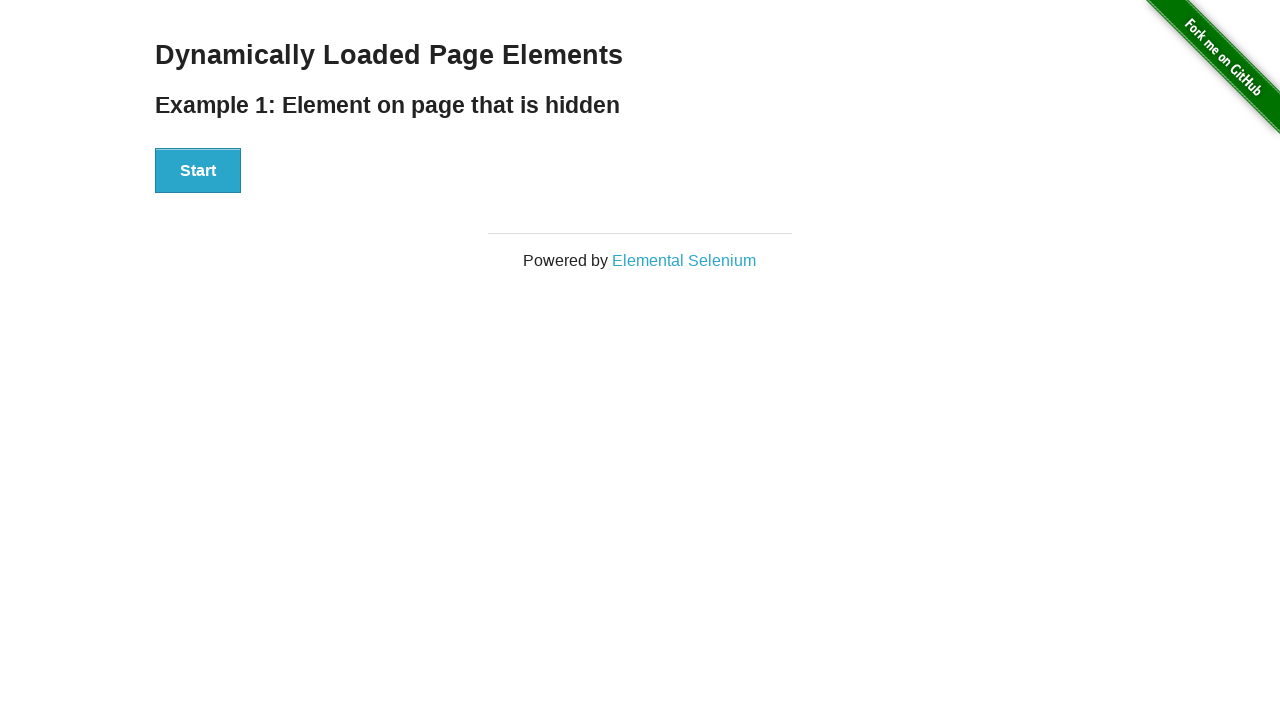

Clicked start button to trigger dynamic loading at (198, 171) on #start button
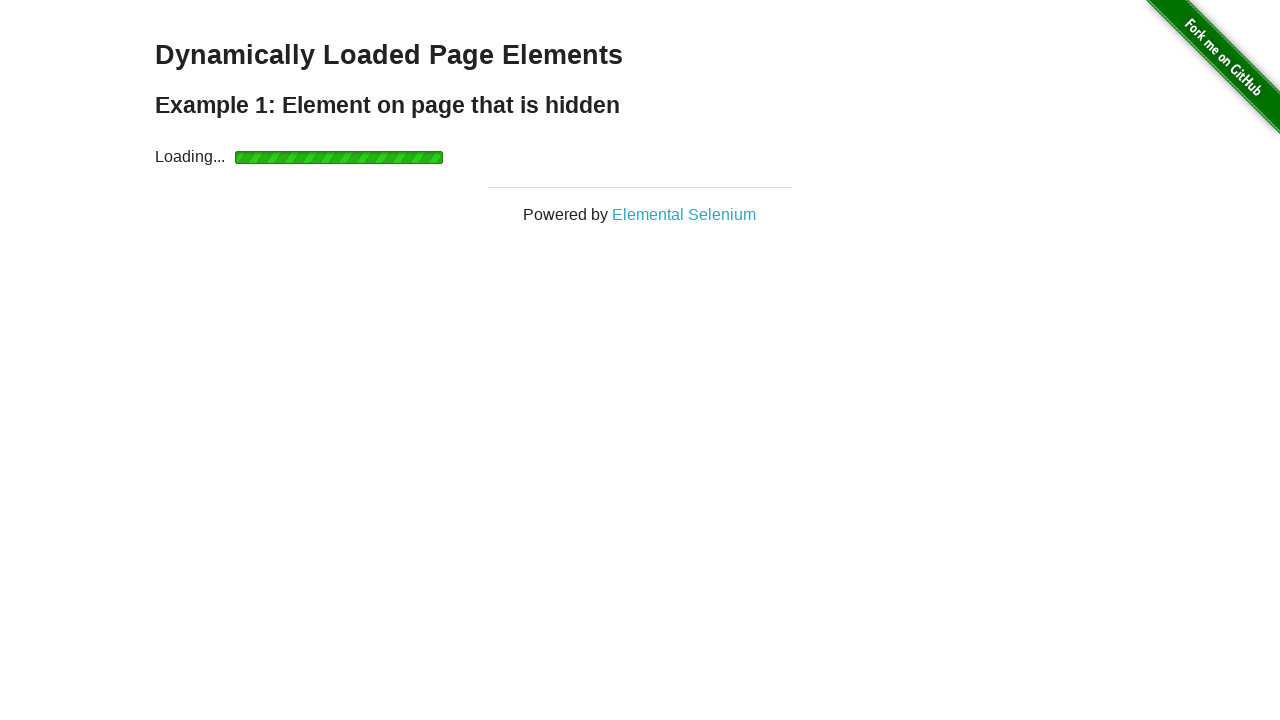

Dynamically loaded content appeared and became visible
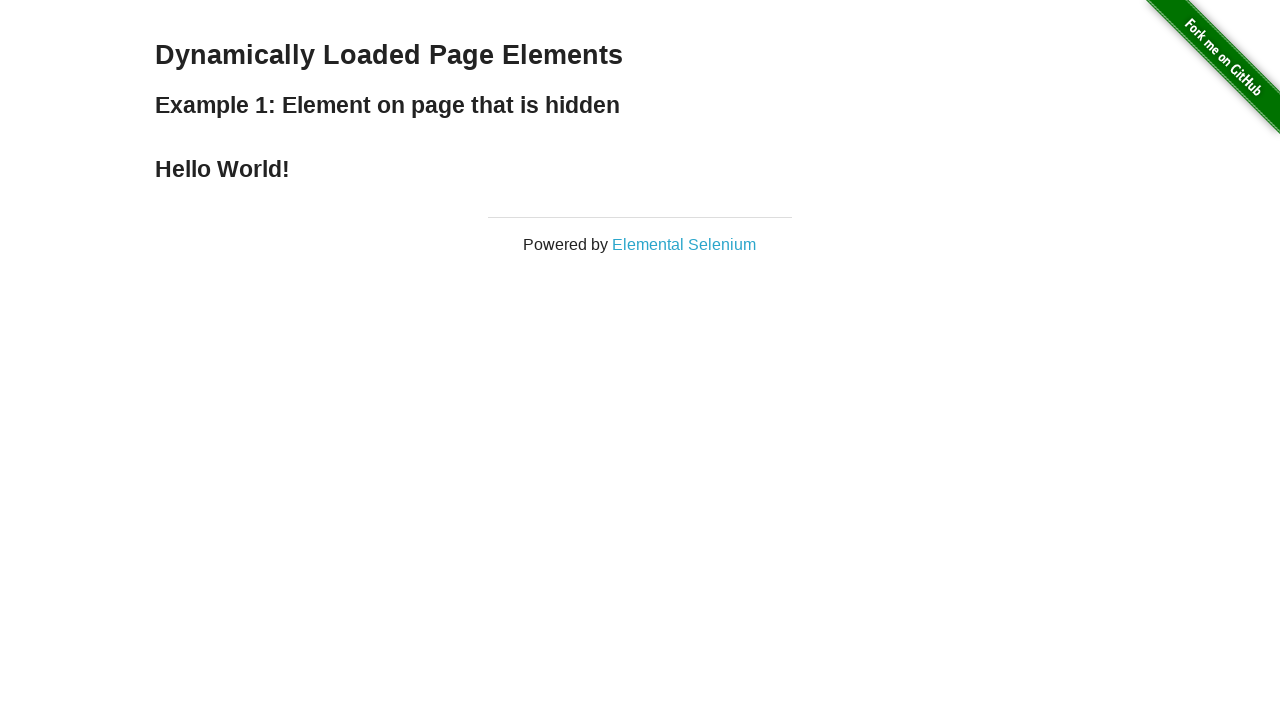

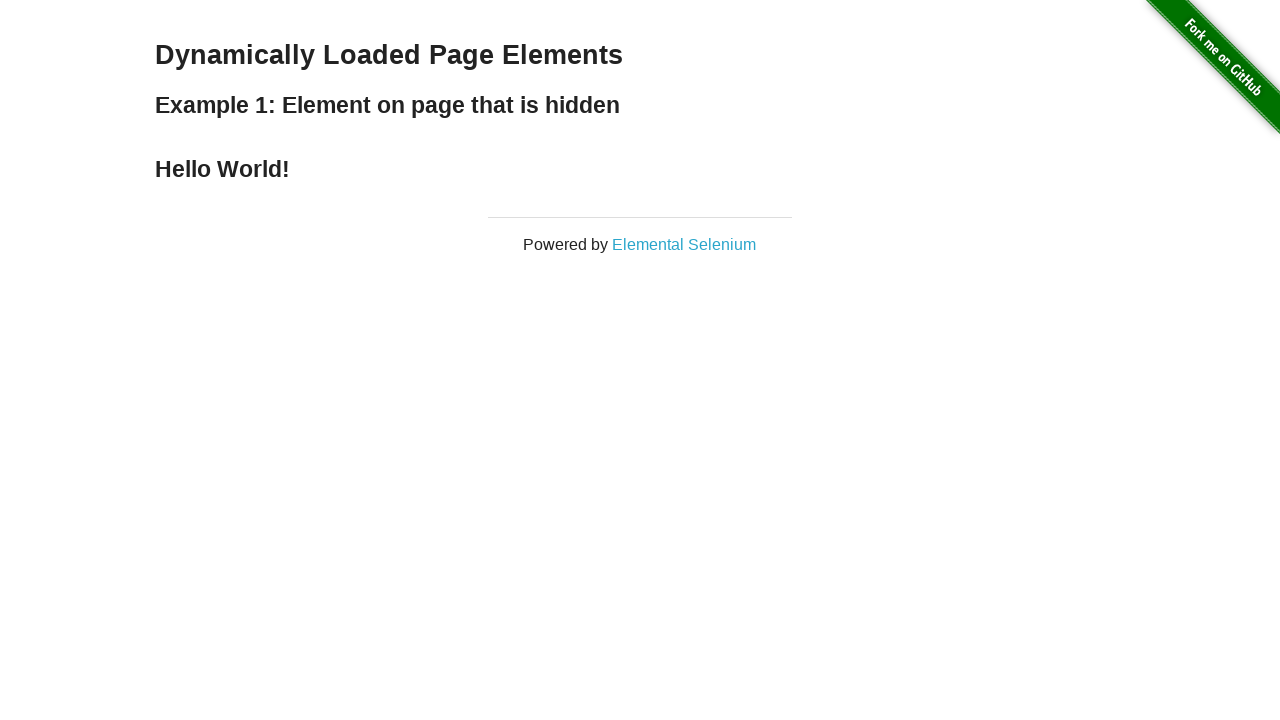